Tests the Hire Developers form on bytestechnolab.com SA site by filling in name, email, contact number, company URL, selecting dropdown options, and submitting the form.

Starting URL: https://www.bytestechnolab.com/sa/hire-developers

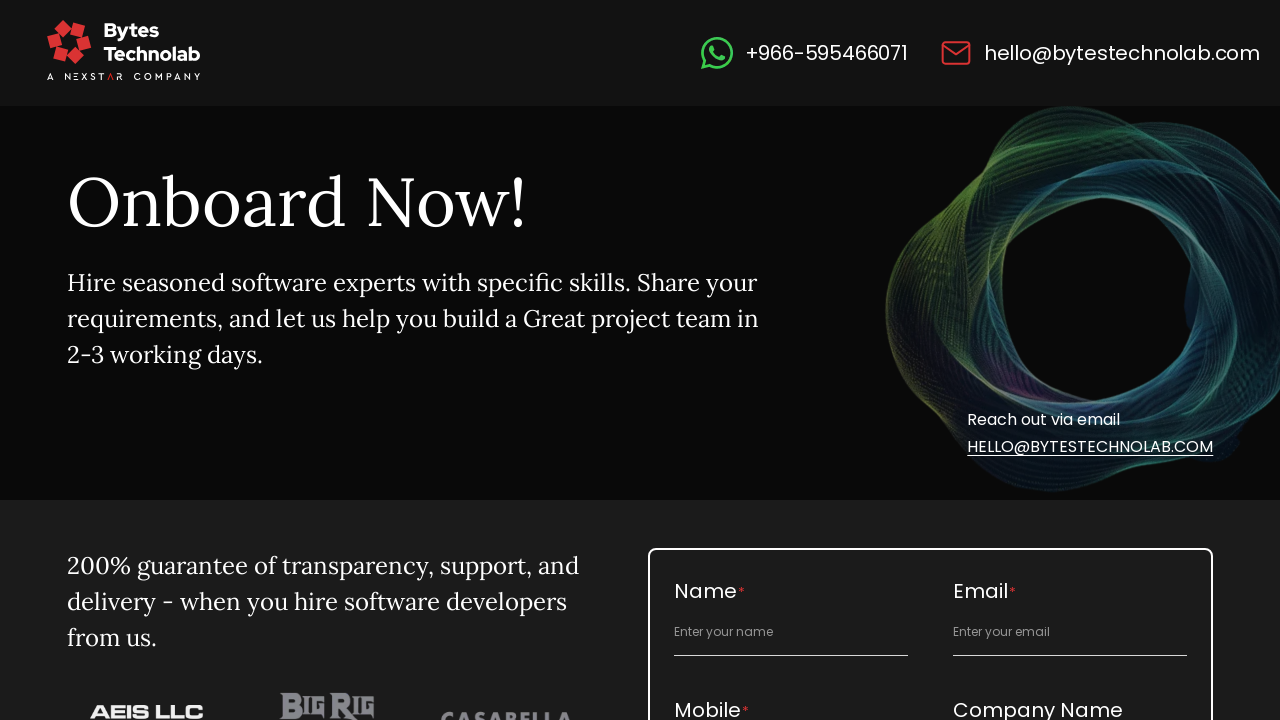

Filled full name field with 'Khalid Rahman' on #full_name
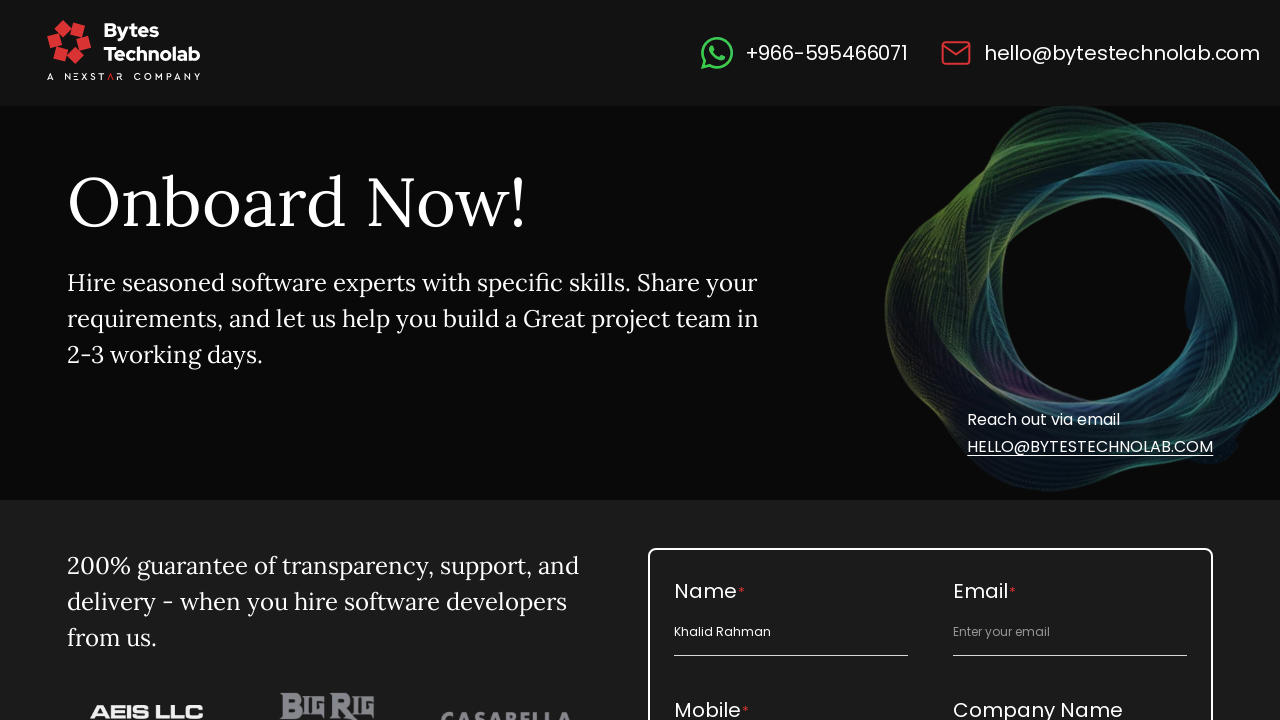

Filled email field with 'khalid.rahman@testmail.sa' on #email_id
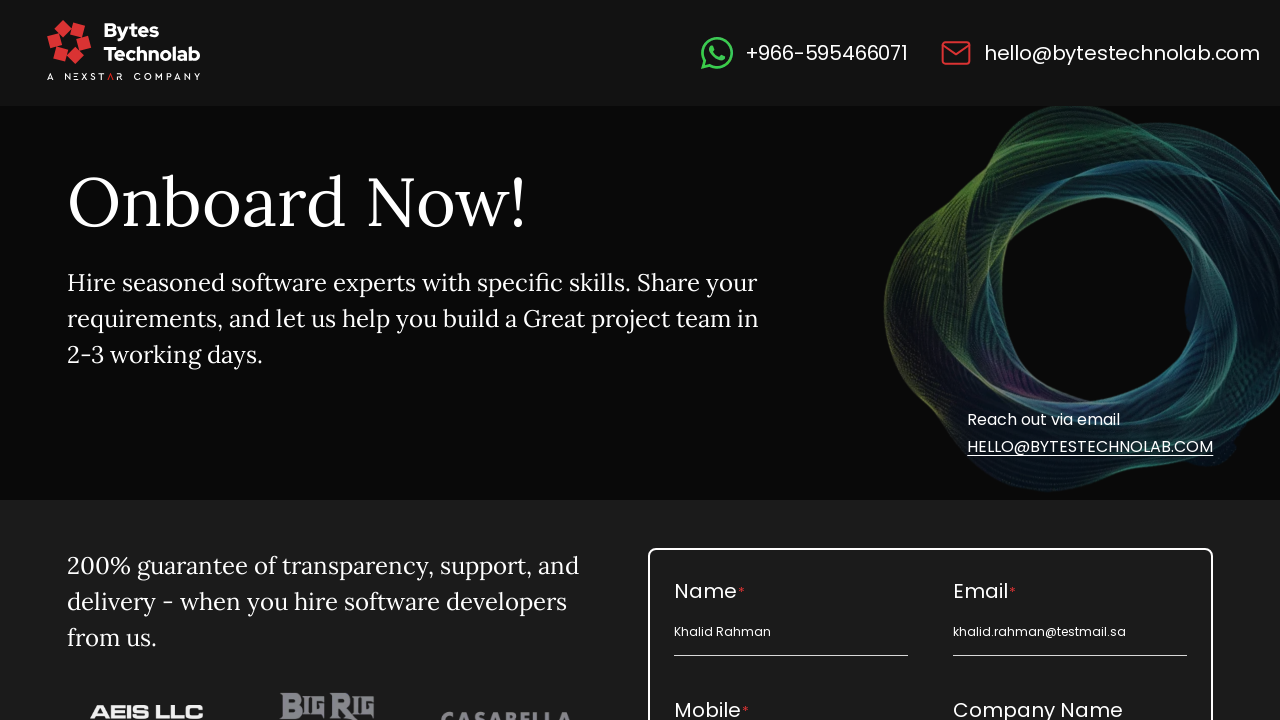

Filled contact number field with '966507654321' on #contact_number
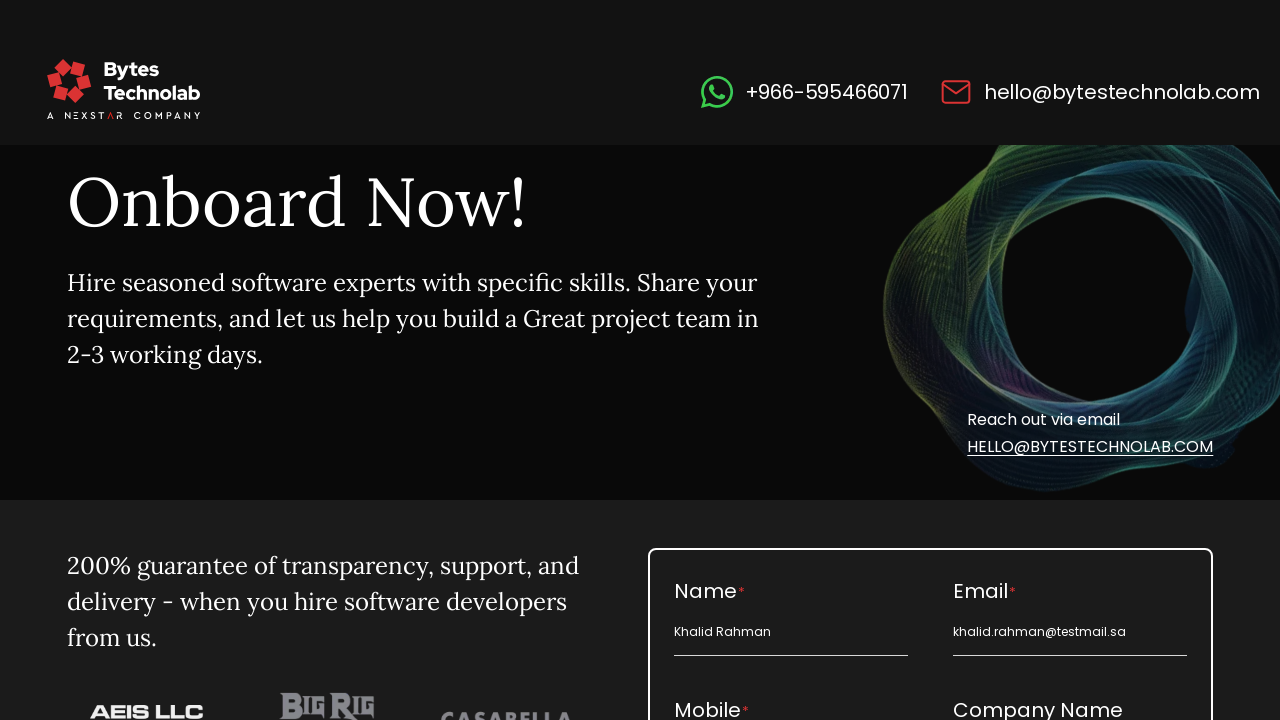

Filled company URL field with 'Rahman SA Tech' on #company_url
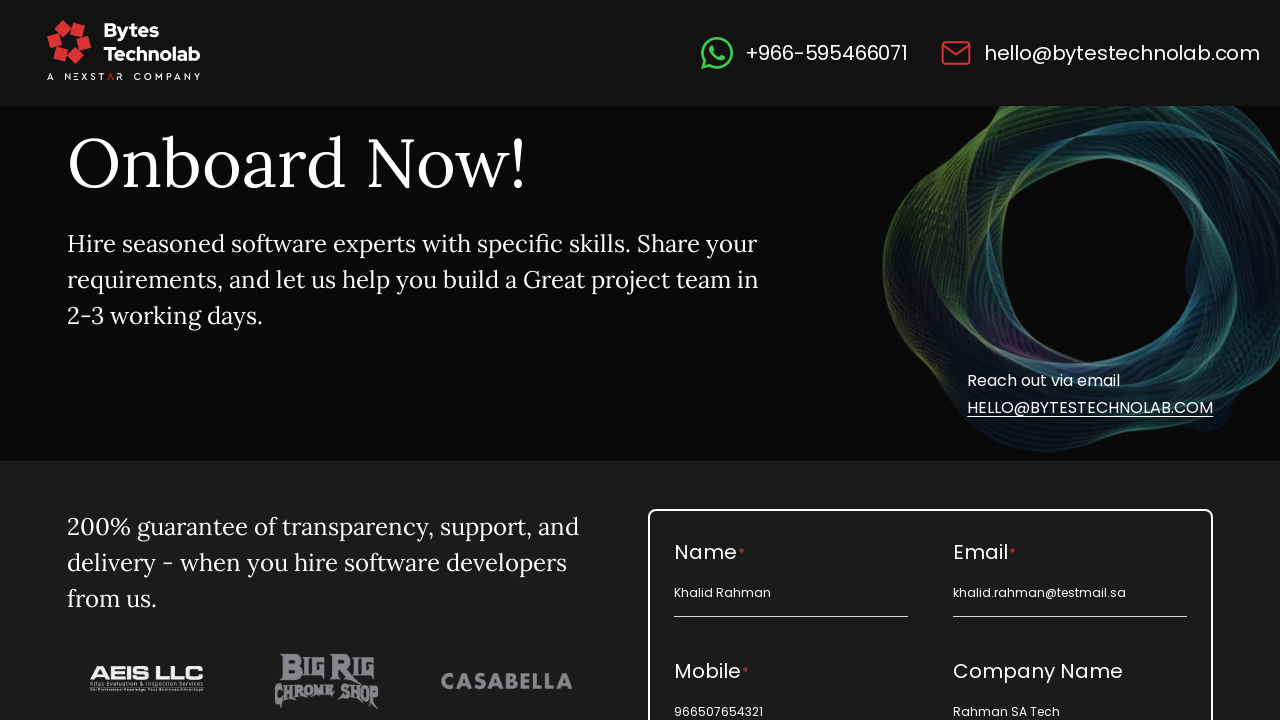

Selected service dropdown option at index 1 on #service_label
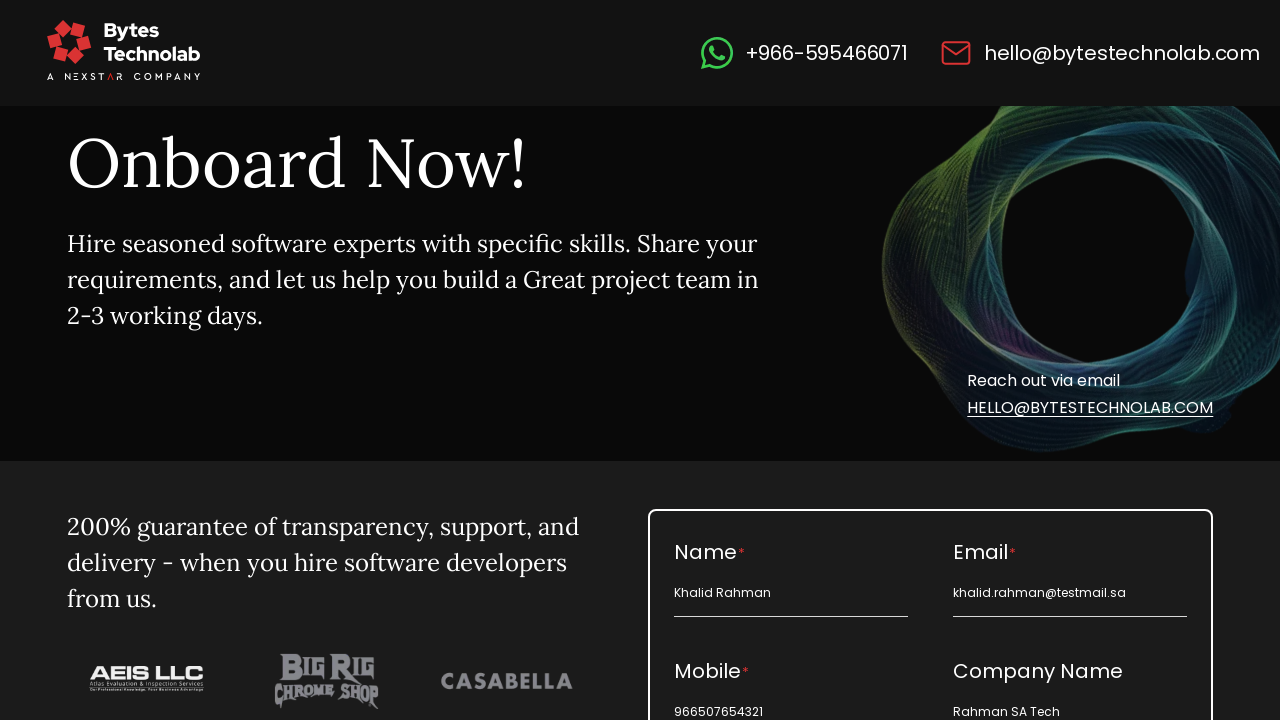

Selected budget dropdown option at index 1 on #budget_label
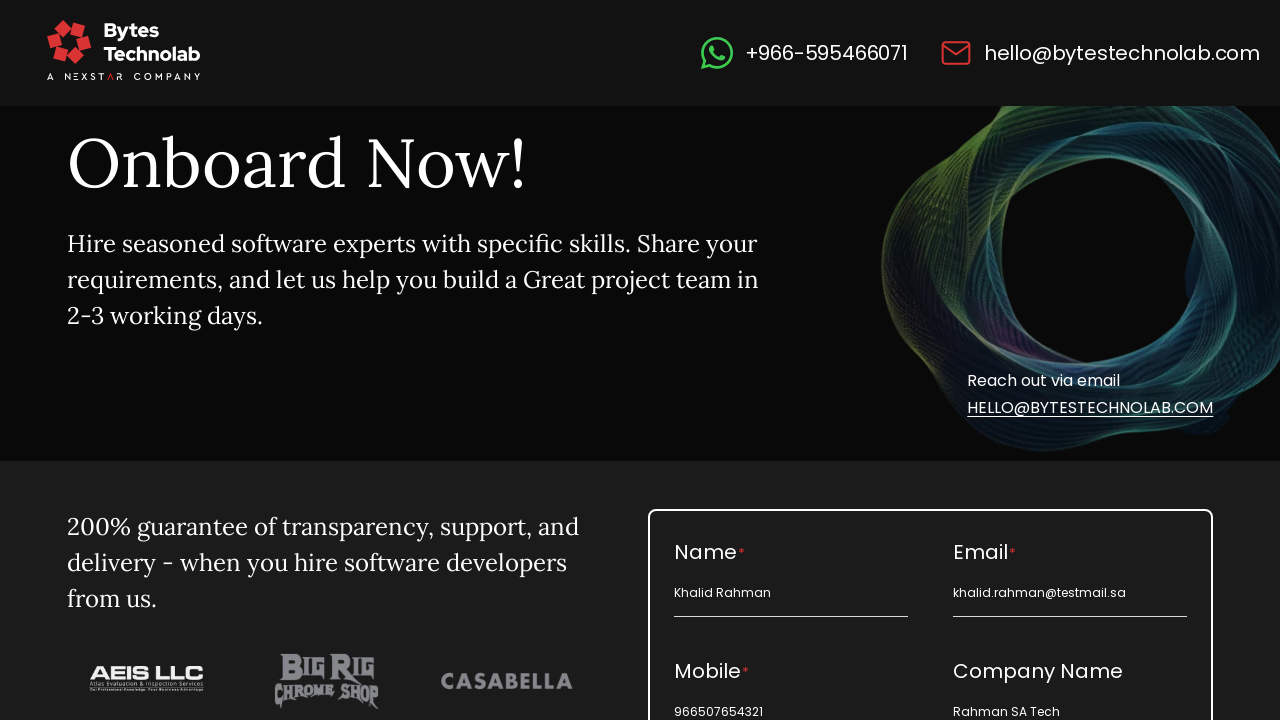

Selected requirement dropdown option at index 1 on #requirement_label
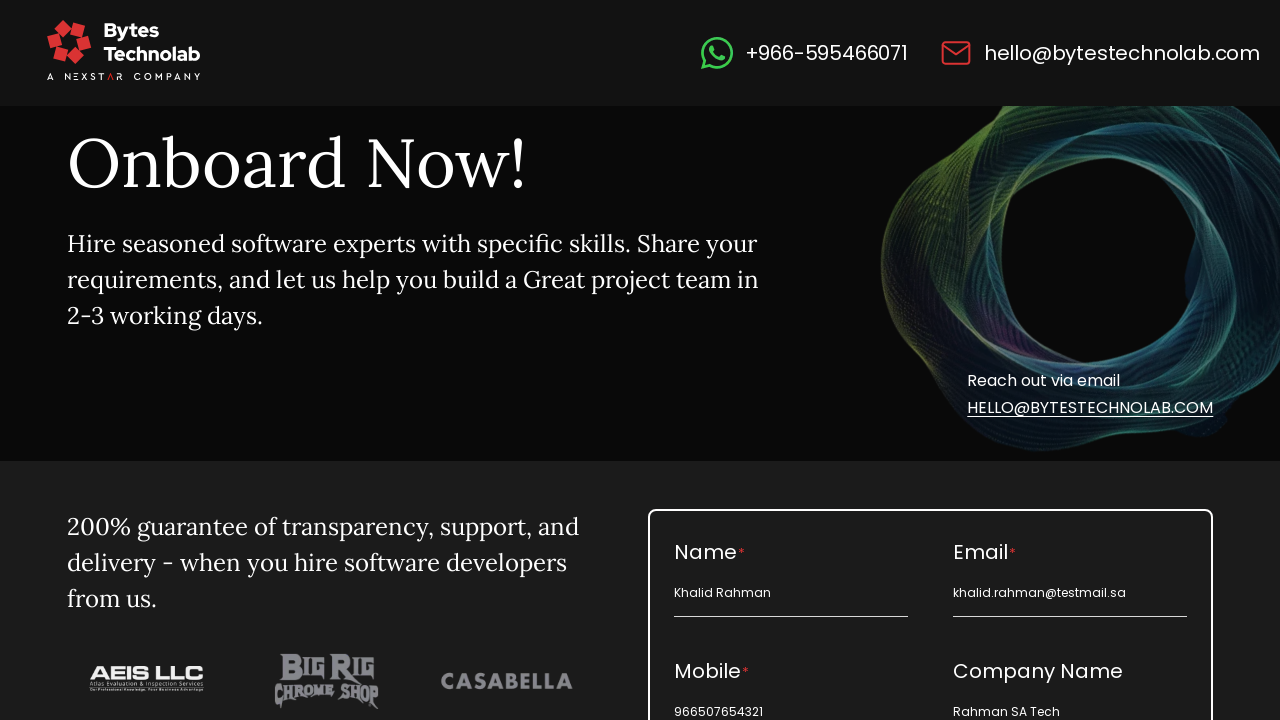

Selected start dropdown option at index 1 on #start_label
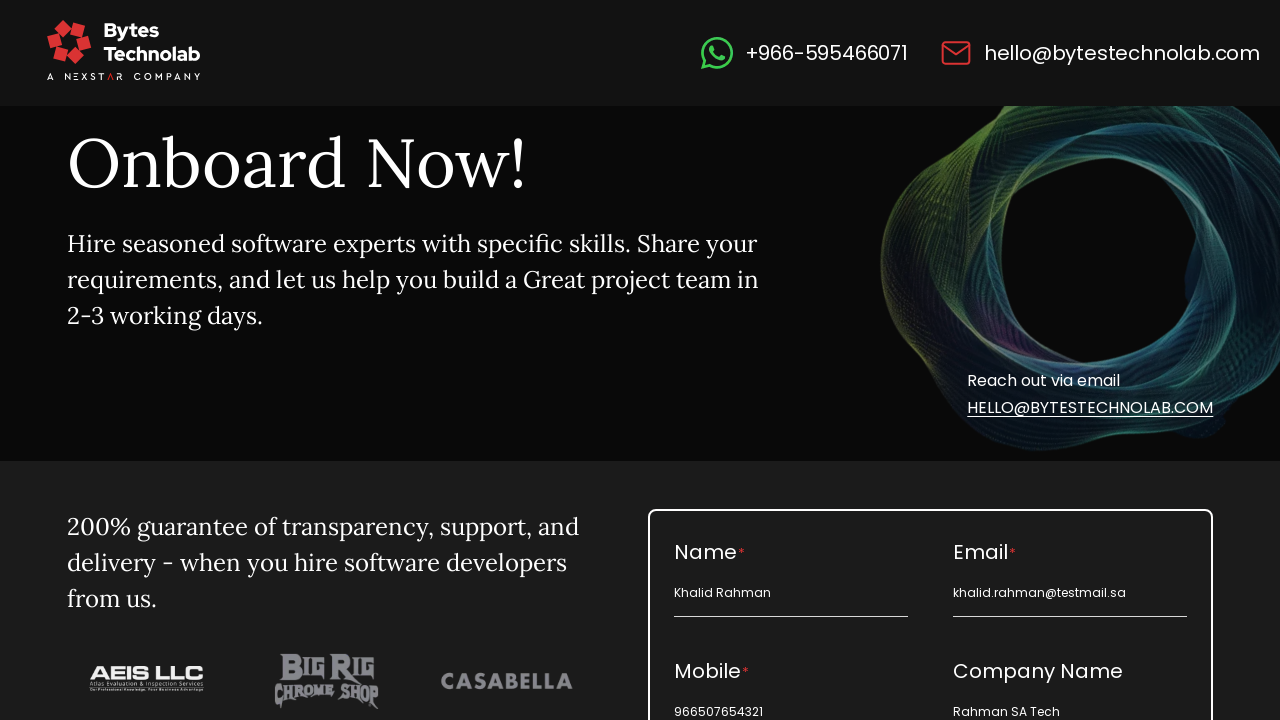

Filled project description field with automation testing details on #project_description
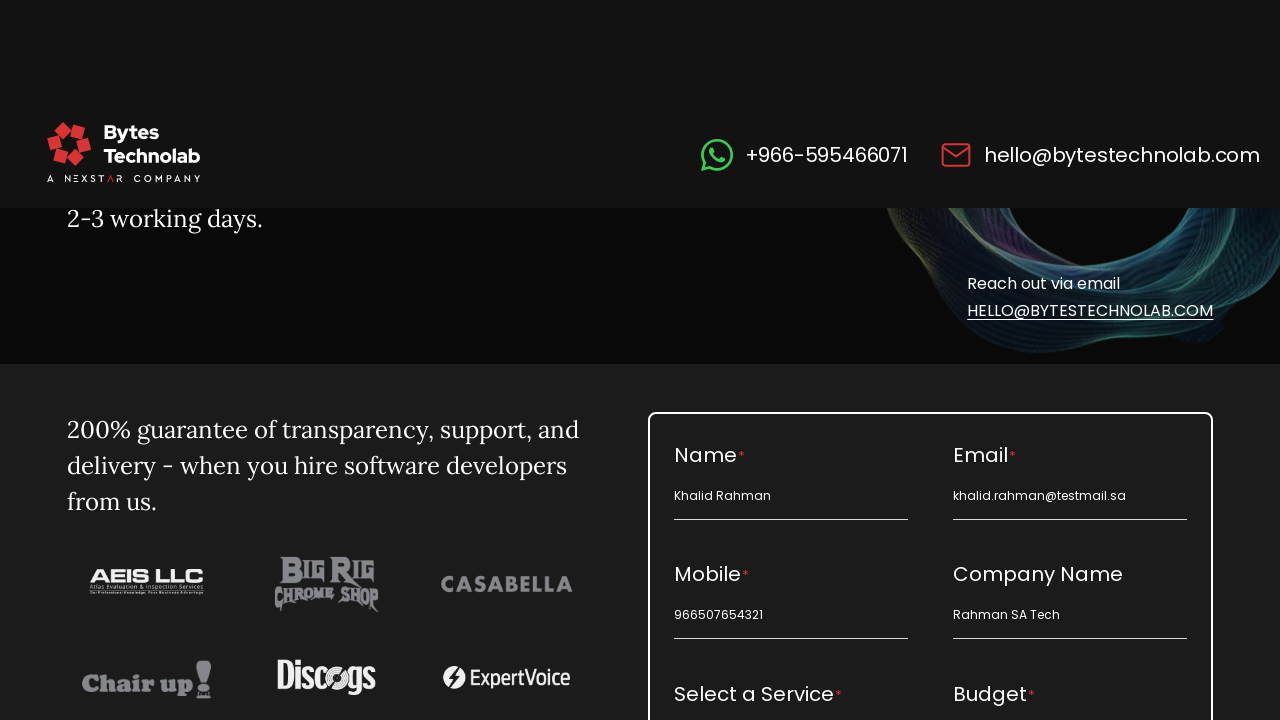

Clicked primary submit button at (931, 361) on .primary_btn
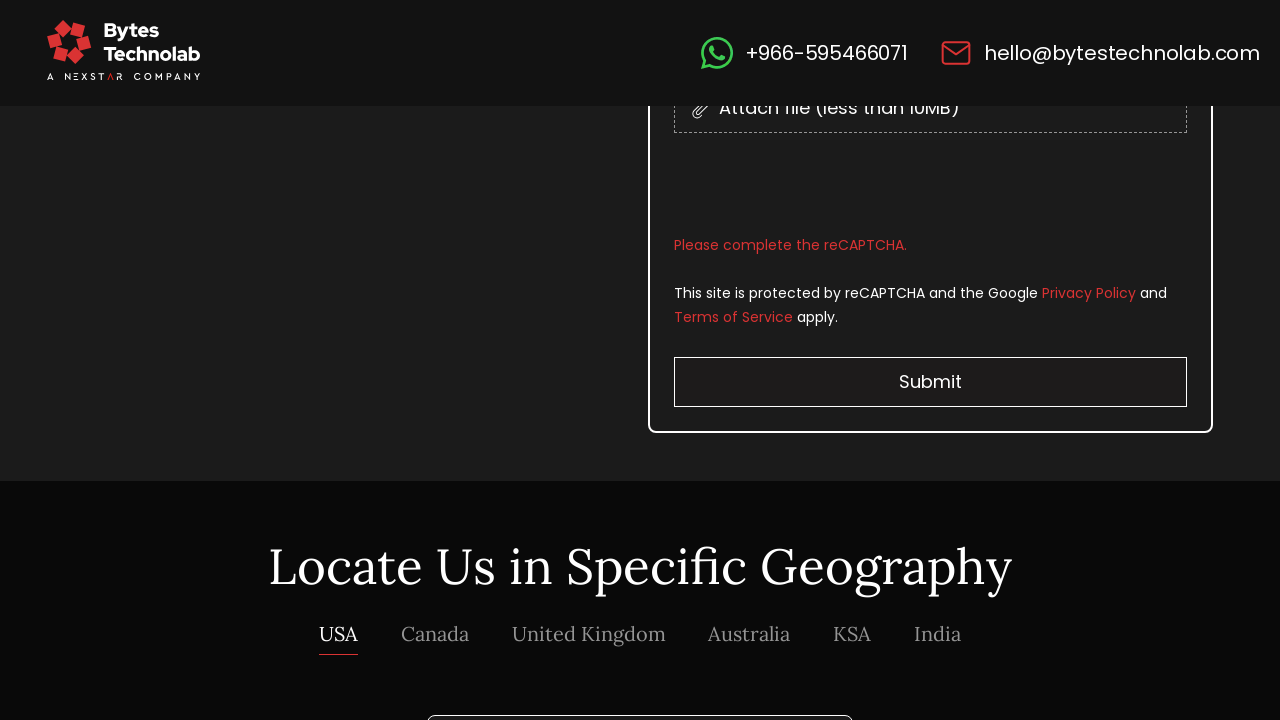

Waited 3 seconds for form submission to complete
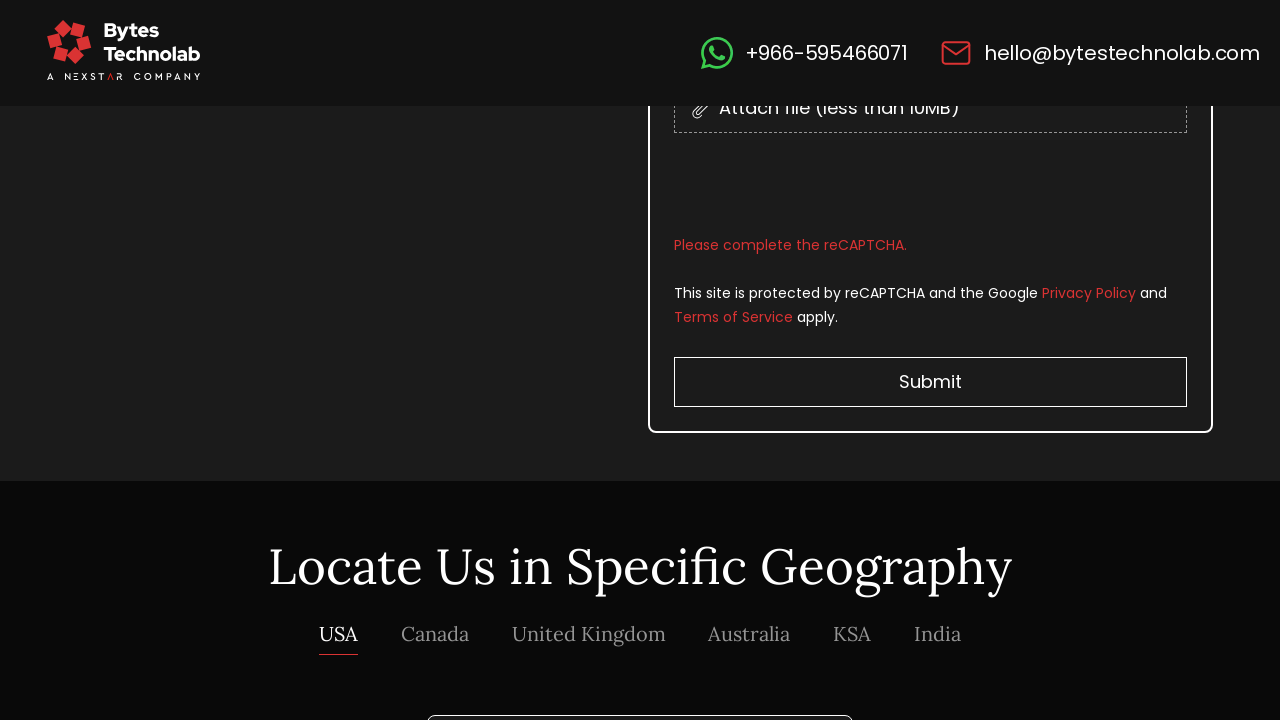

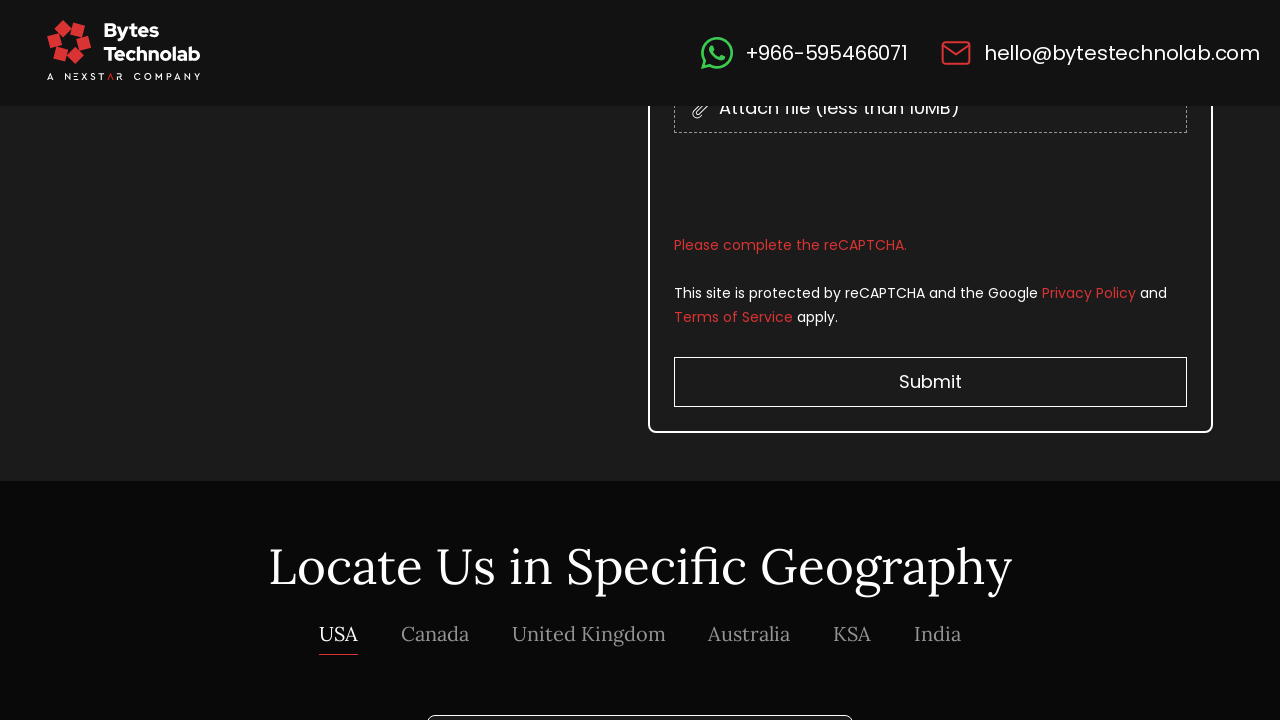